Tests a radio button form on a Selenium practice site by filling in a title field with text that meets the minimum character requirement.

Starting URL: https://rori4.github.io/selenium-practice/#/pages/practice/radio-button-form

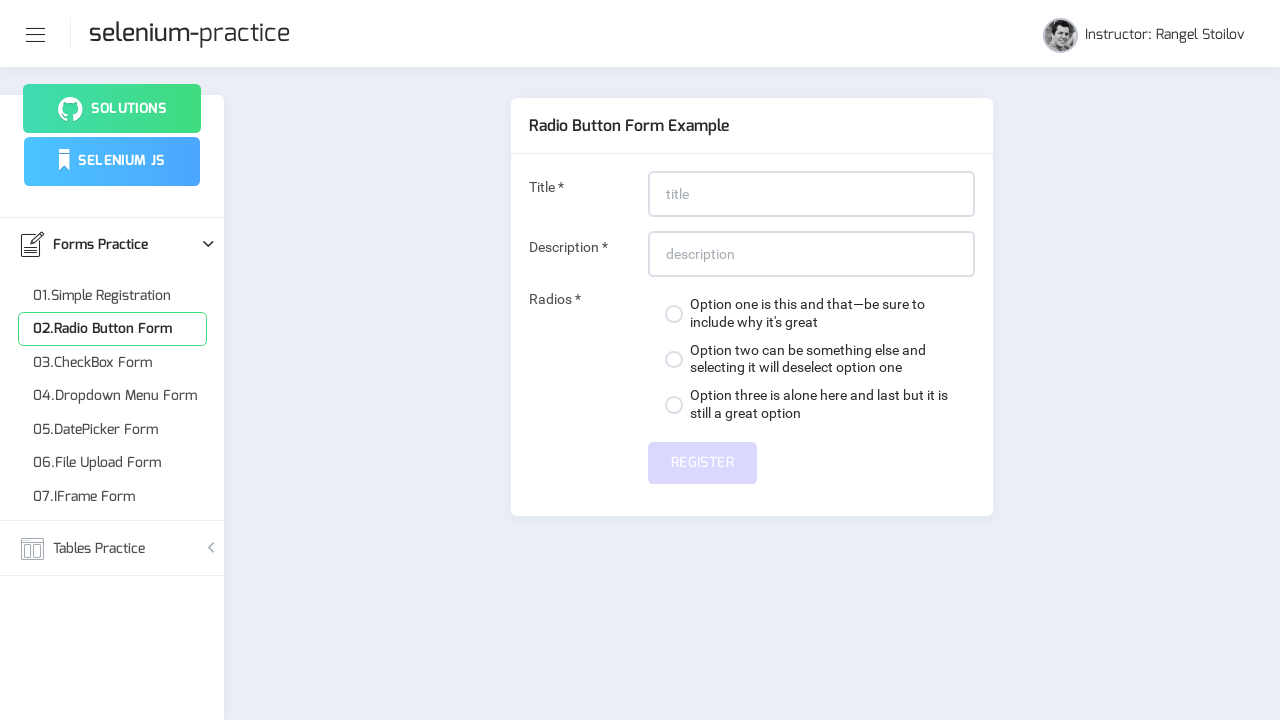

Filled title field with text meeting the 20 character minimum requirement on #title
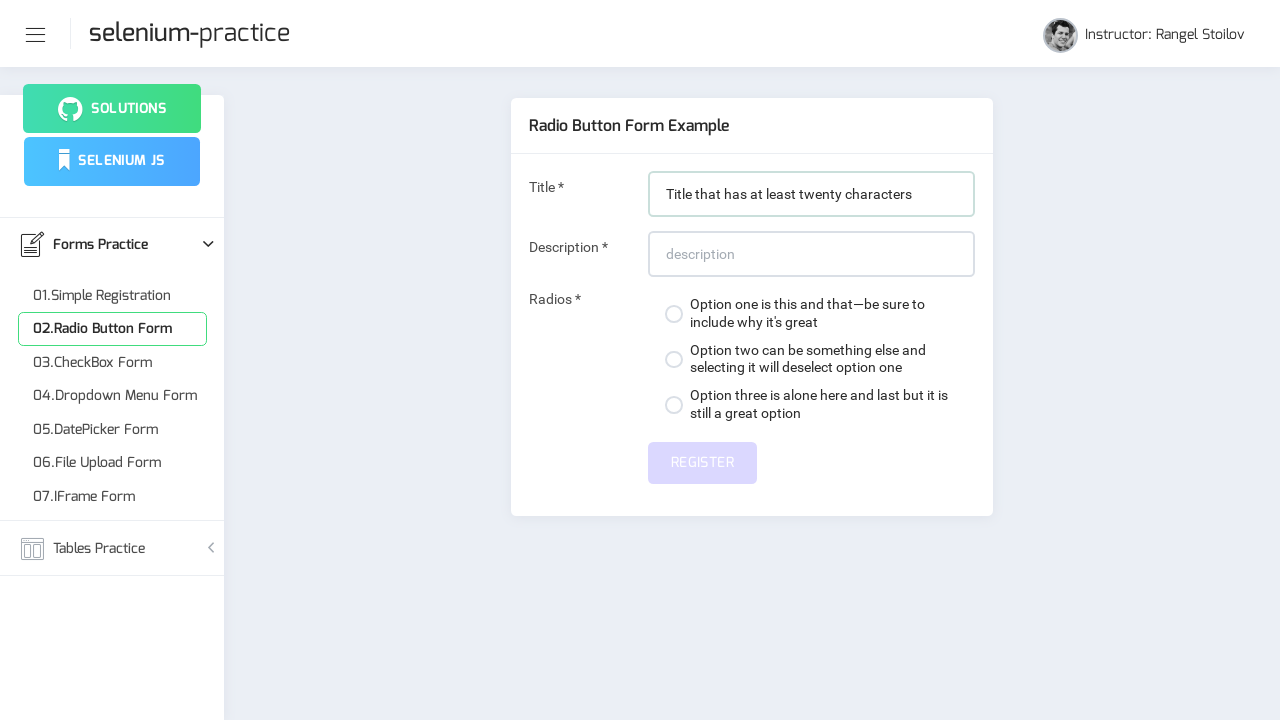

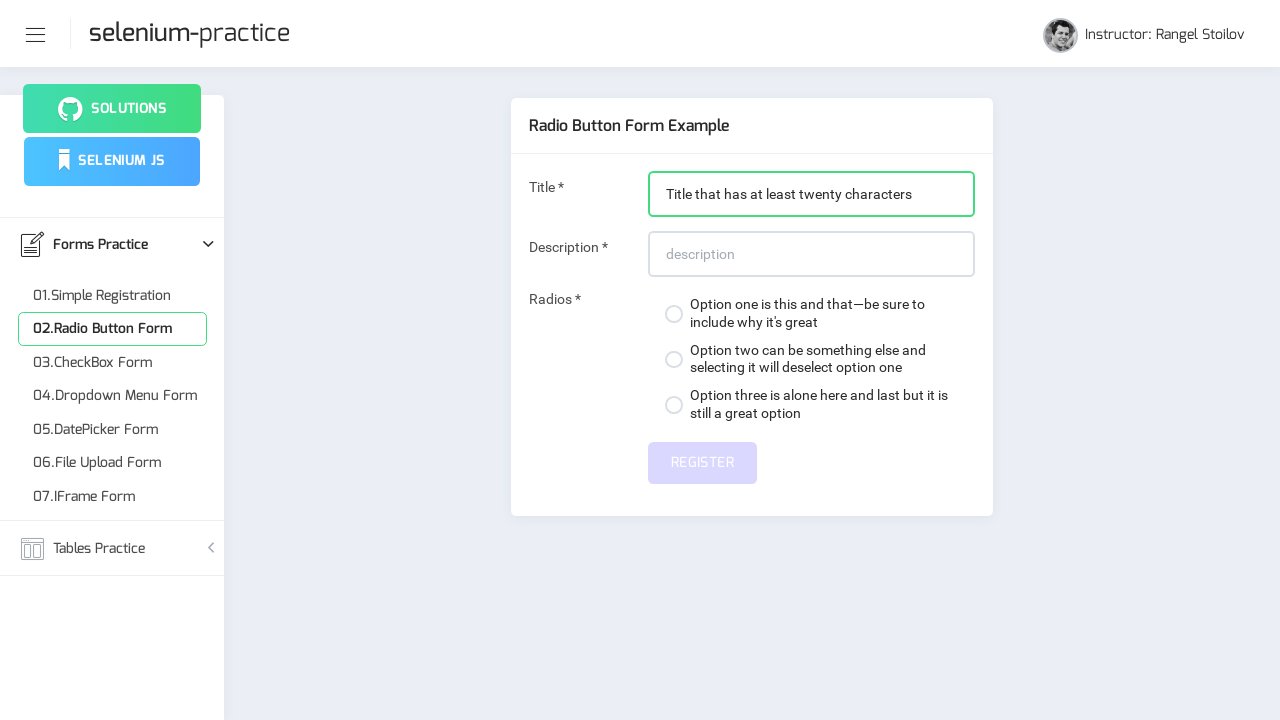